Tests a greeting functionality on a Skillbox QA training module by clicking a button and verifying the resulting greeting text displays correctly without a name input.

Starting URL: https://lm.skillbox.cc/qa_tester/module01/

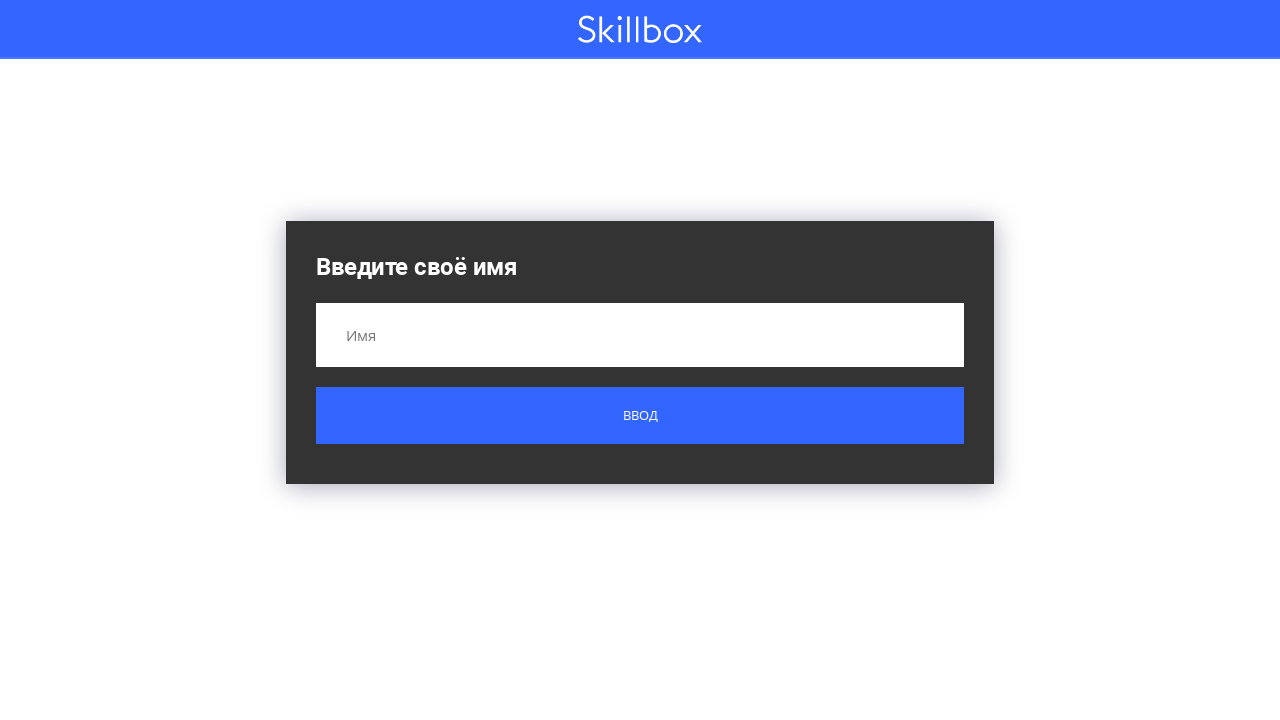

Clicked the greeting button without entering a name at (640, 416) on .button
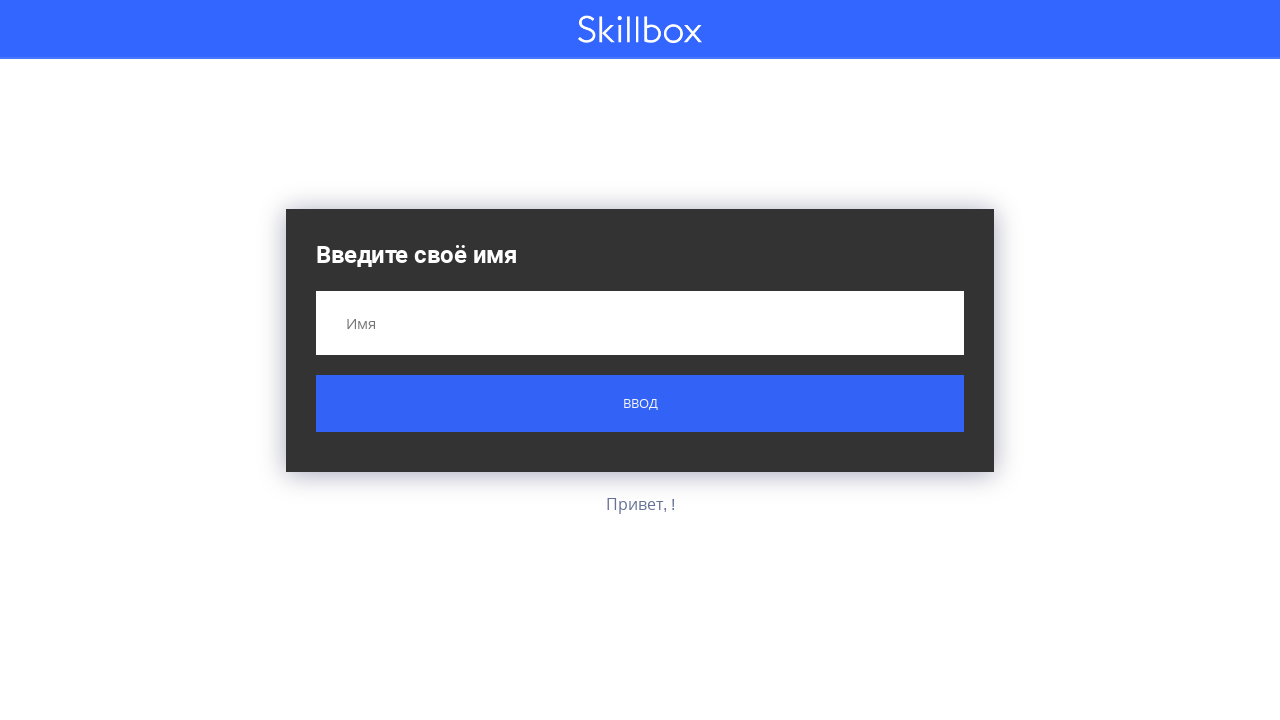

Greeting result text appeared on screen
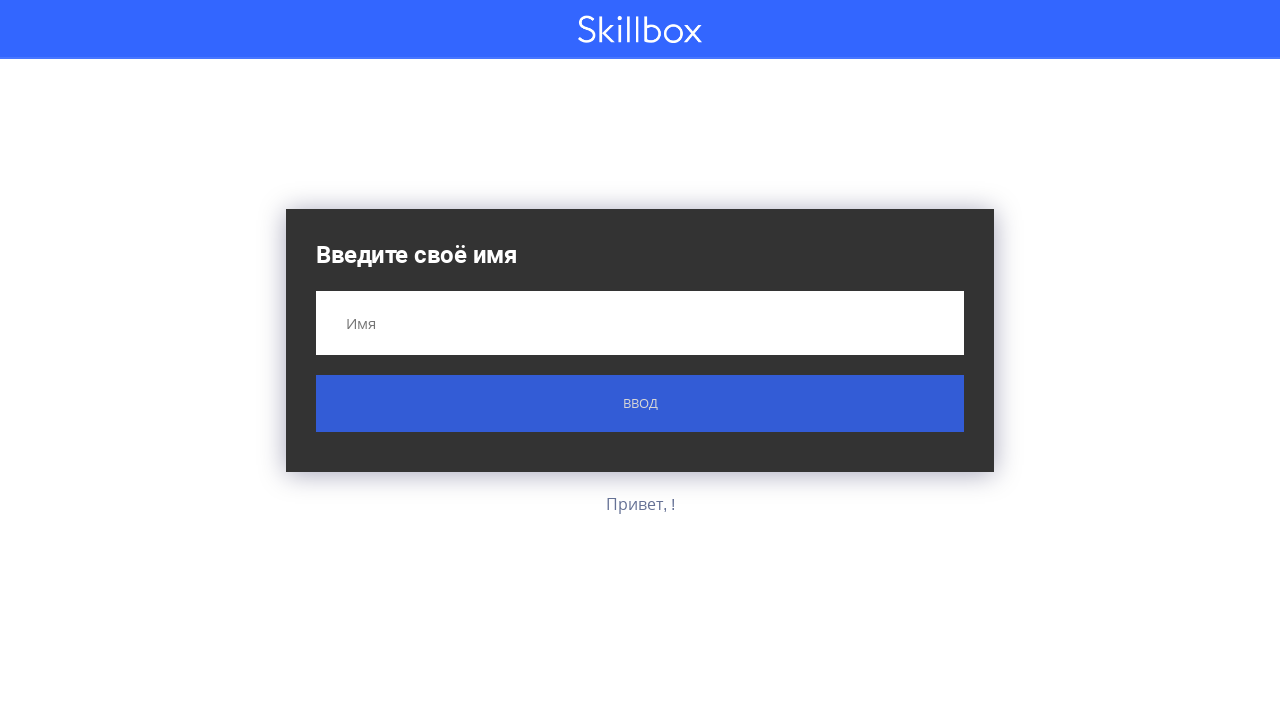

Retrieved greeting result text content
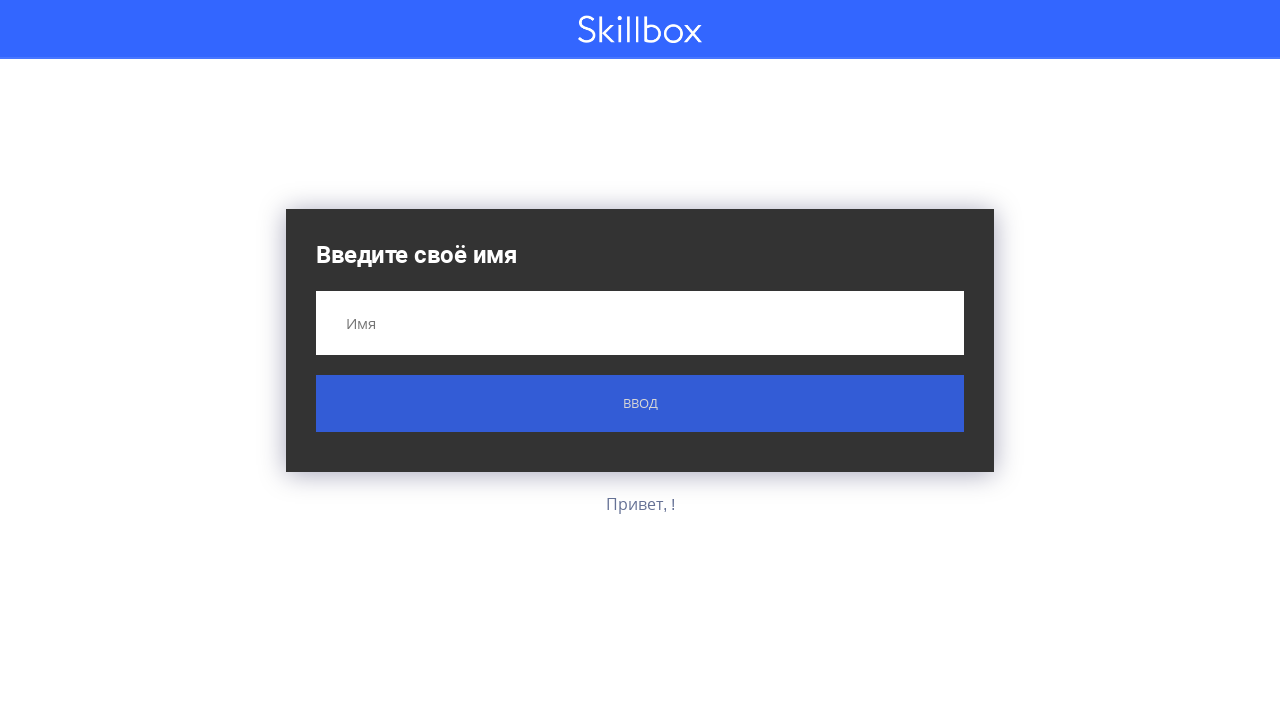

Verified greeting text matches expected value 'Привет, !'
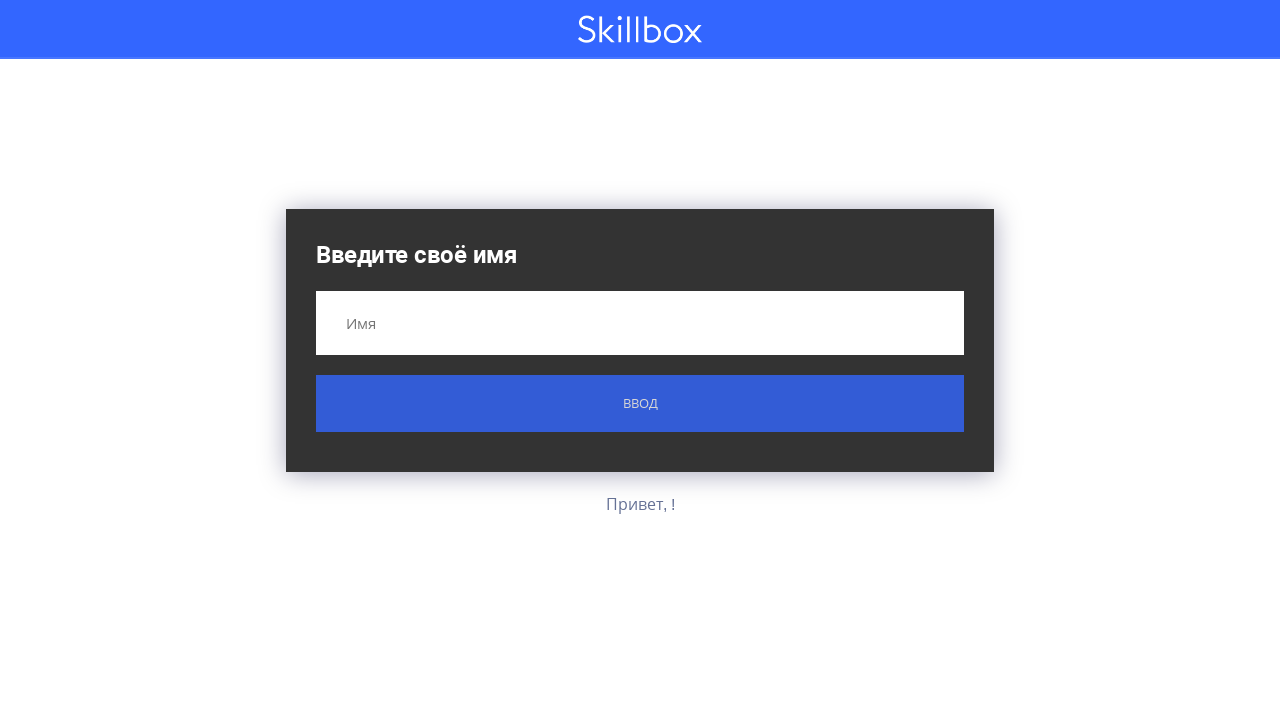

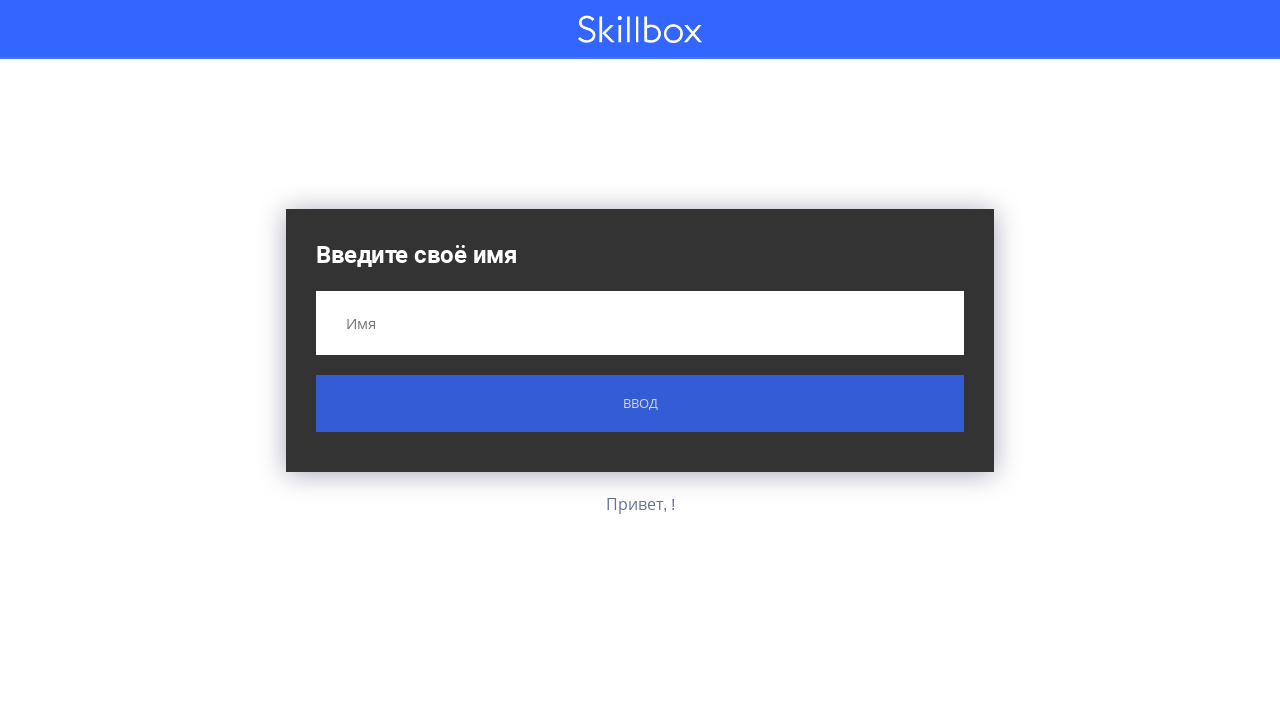